Verifies that the calendar image is displayed on the page after it loads

Starting URL: https://bonigarcia.dev/selenium-webdriver-java/loading-images.html

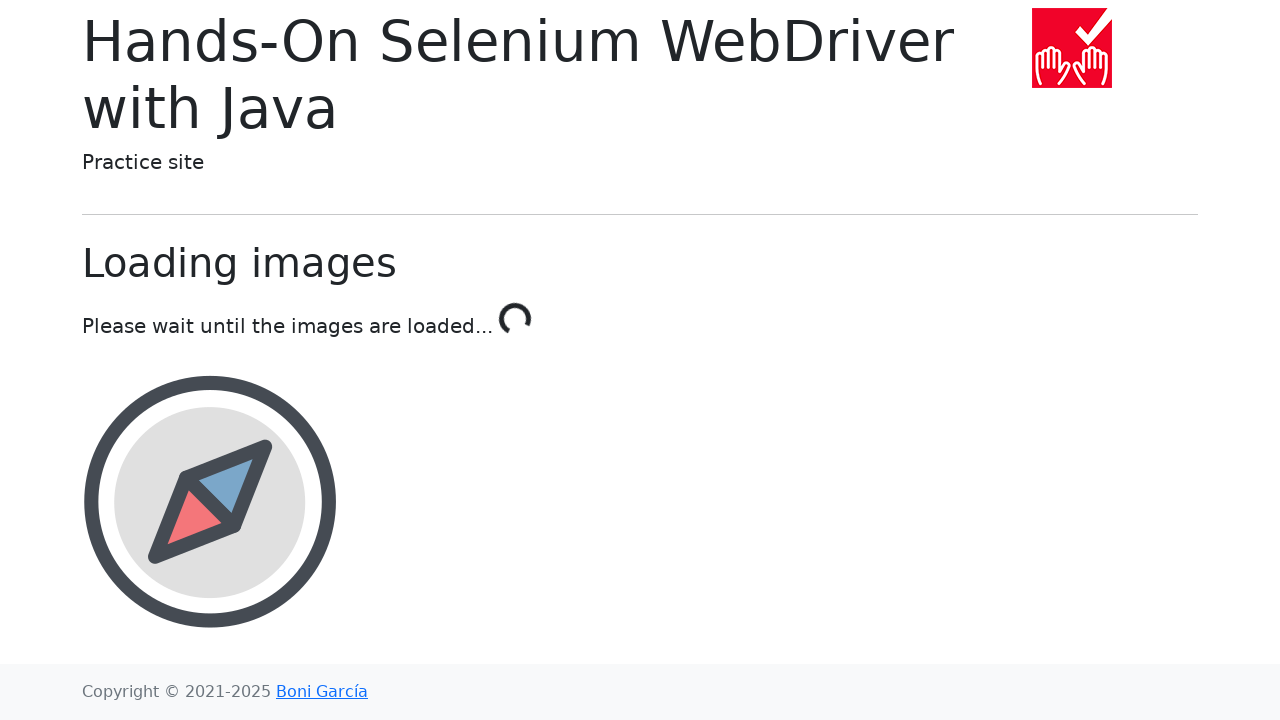

Navigated to loading-images.html page
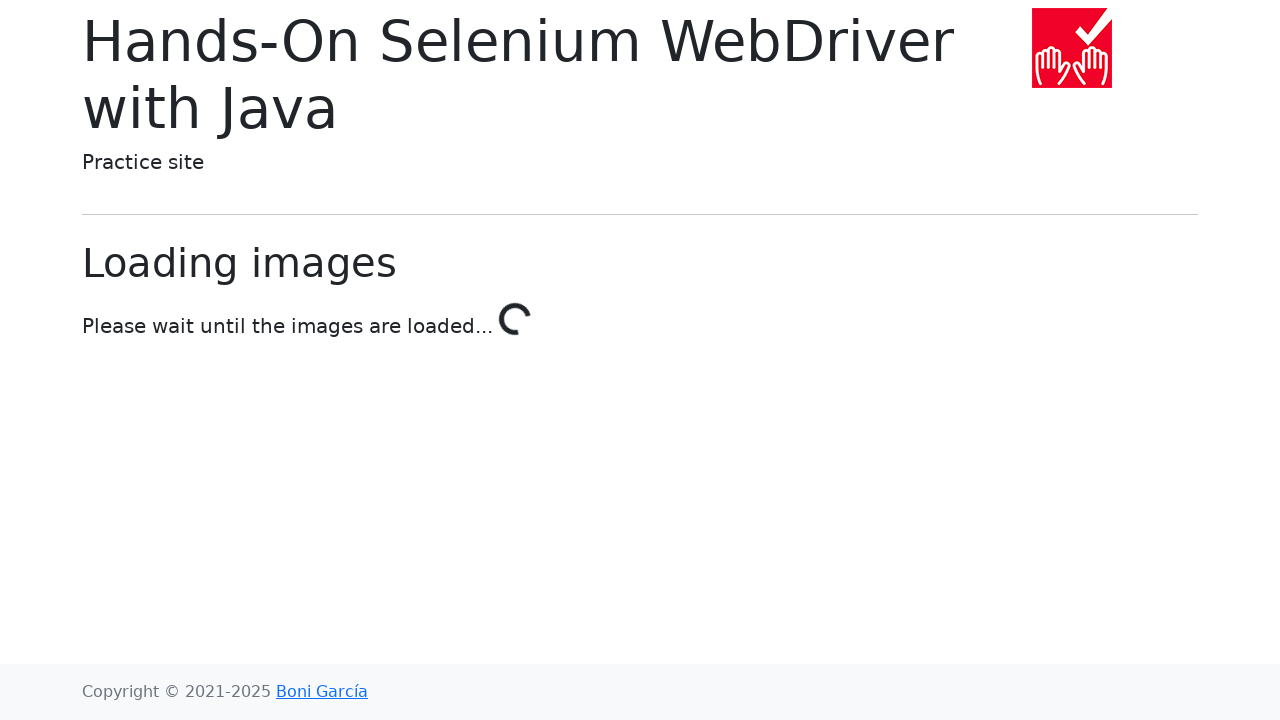

Calendar image element became visible
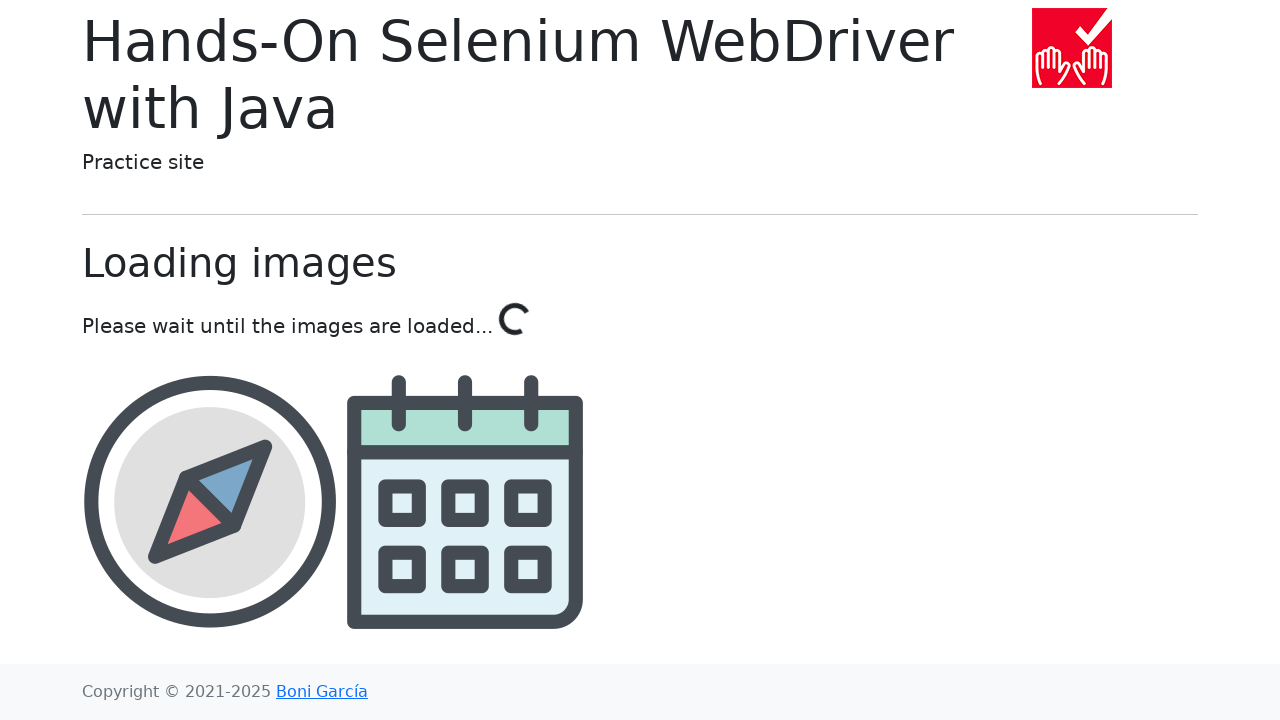

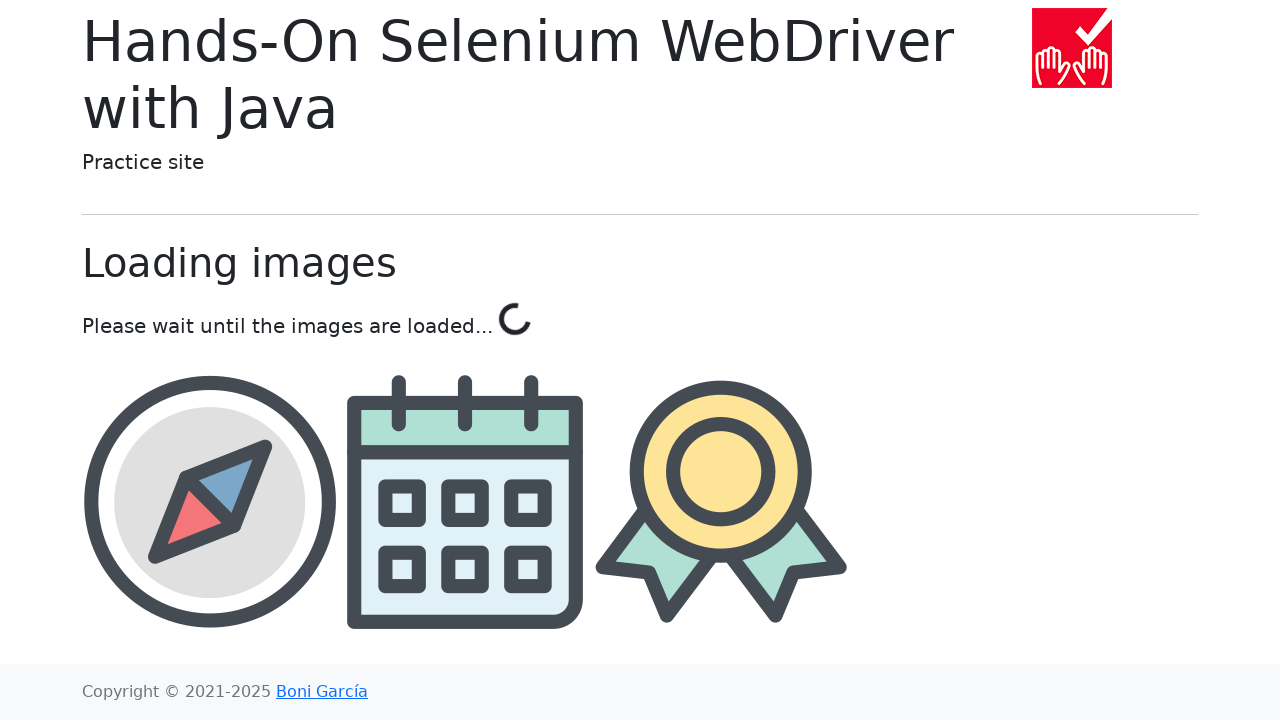